Tests handling JavaScript prompt alerts within an iframe on W3Schools by clicking a "Try it" button, accepting the alert, and verifying the resulting text displayed on the page.

Starting URL: https://www.w3schools.com/js/tryit.asp?filename=tryjs_prompt

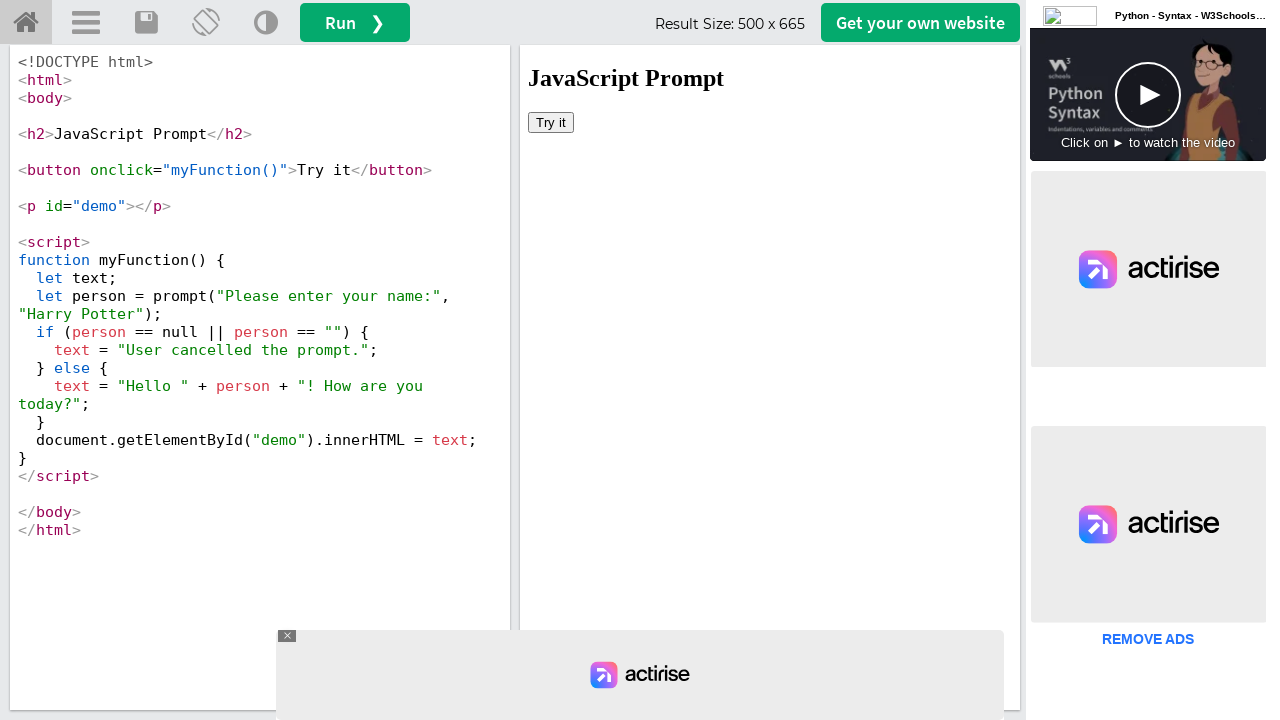

Located iframe#iframeResult containing the example
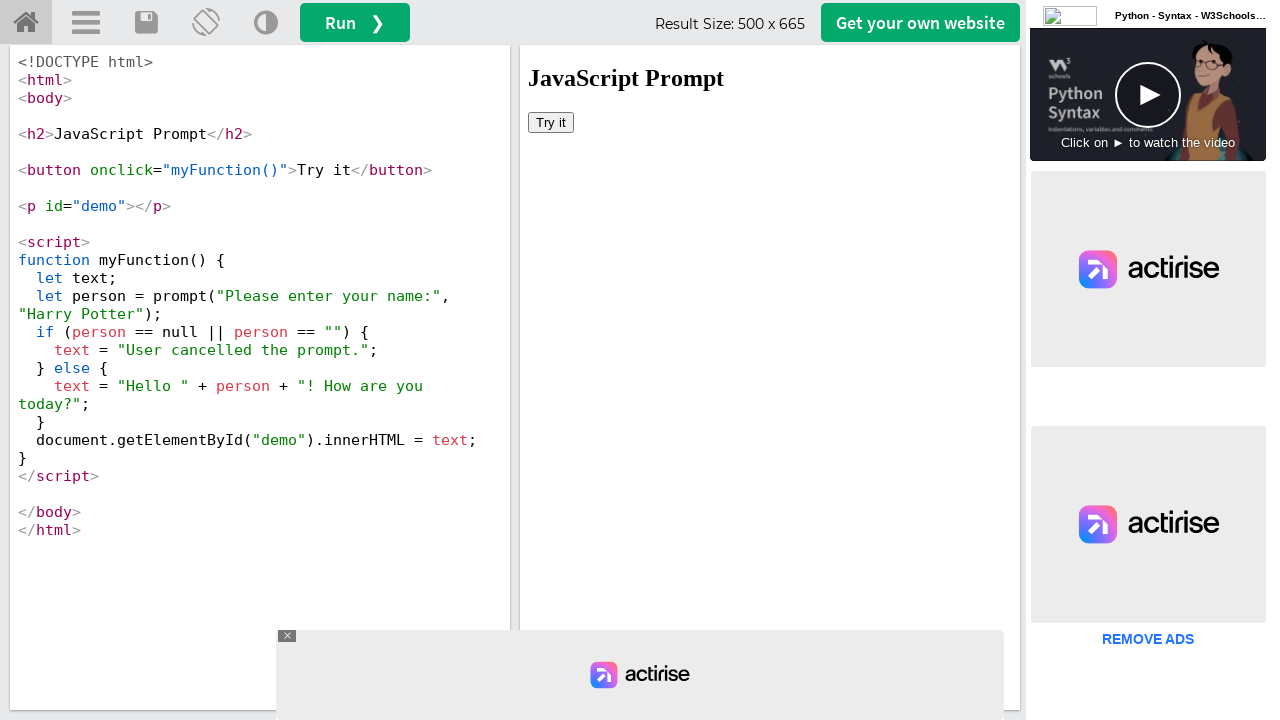

Clicked 'Try it' button in iframe at (551, 122) on iframe#iframeResult >> internal:control=enter-frame >> button:has-text('Try')
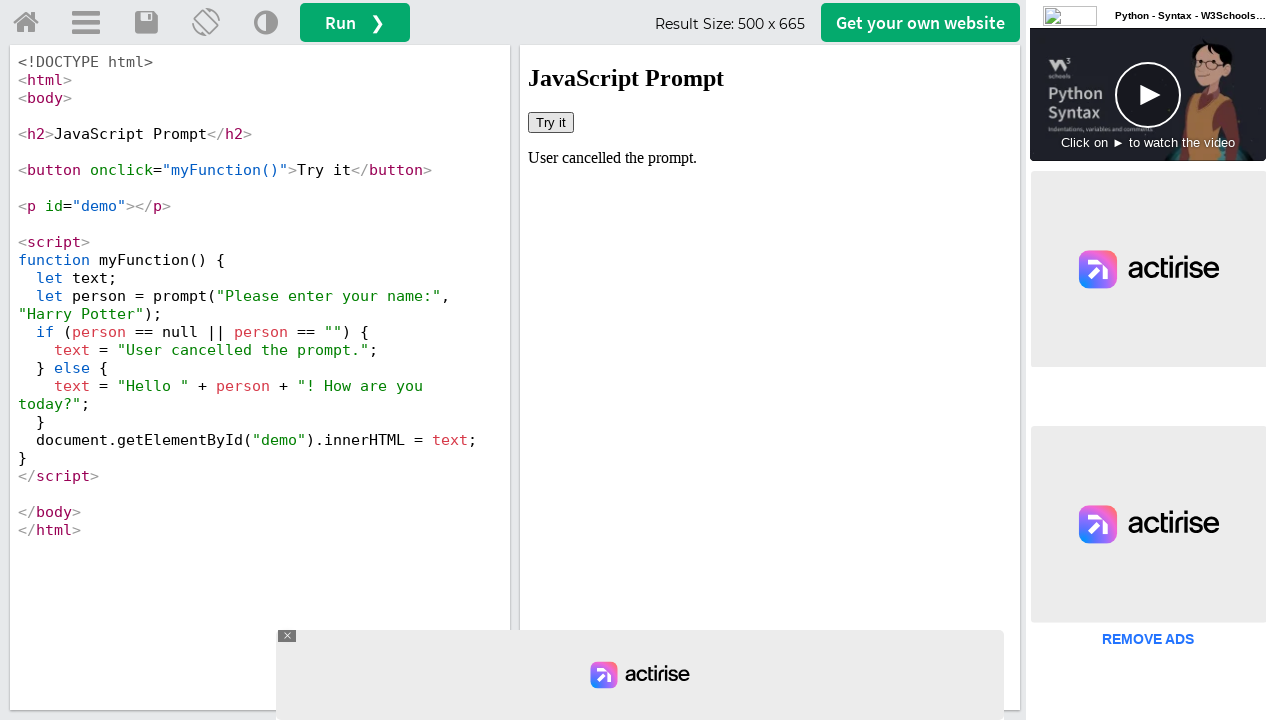

Set up dialog handler to accept prompts
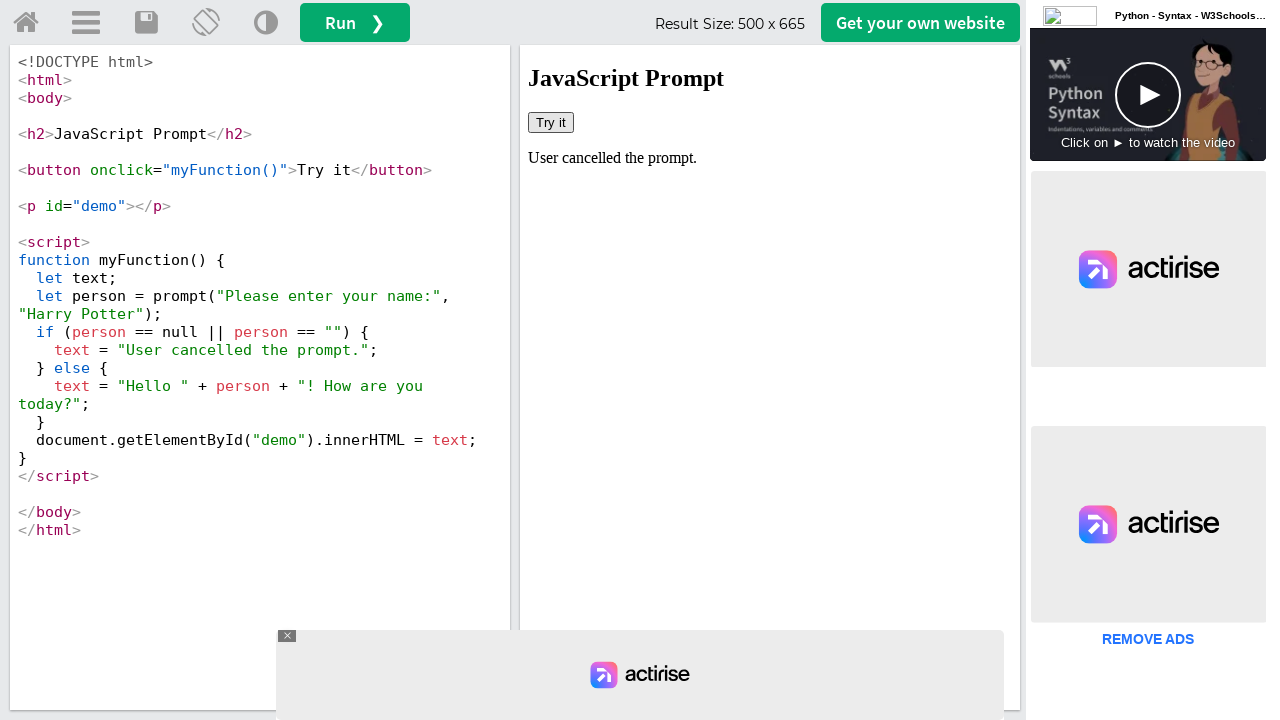

Re-clicked 'Try it' button to trigger dialog with handler ready at (551, 122) on iframe#iframeResult >> internal:control=enter-frame >> button:has-text('Try')
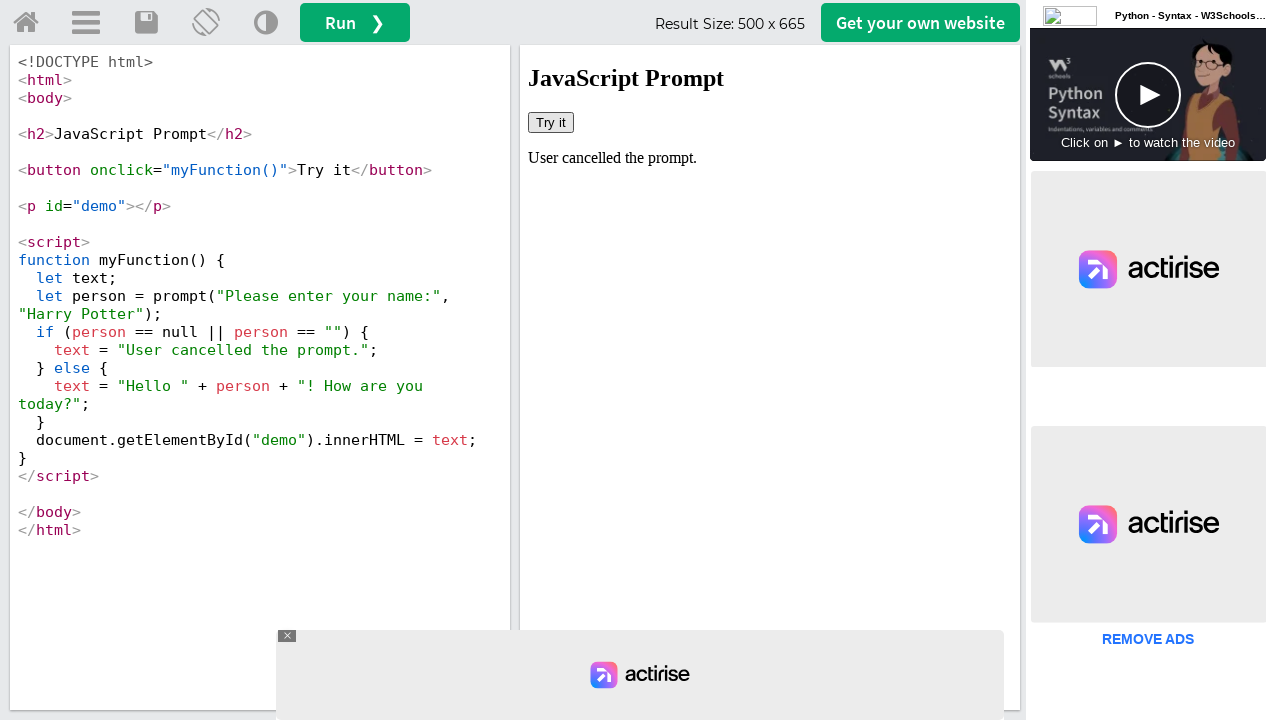

Waited for result element #demo to appear in iframe
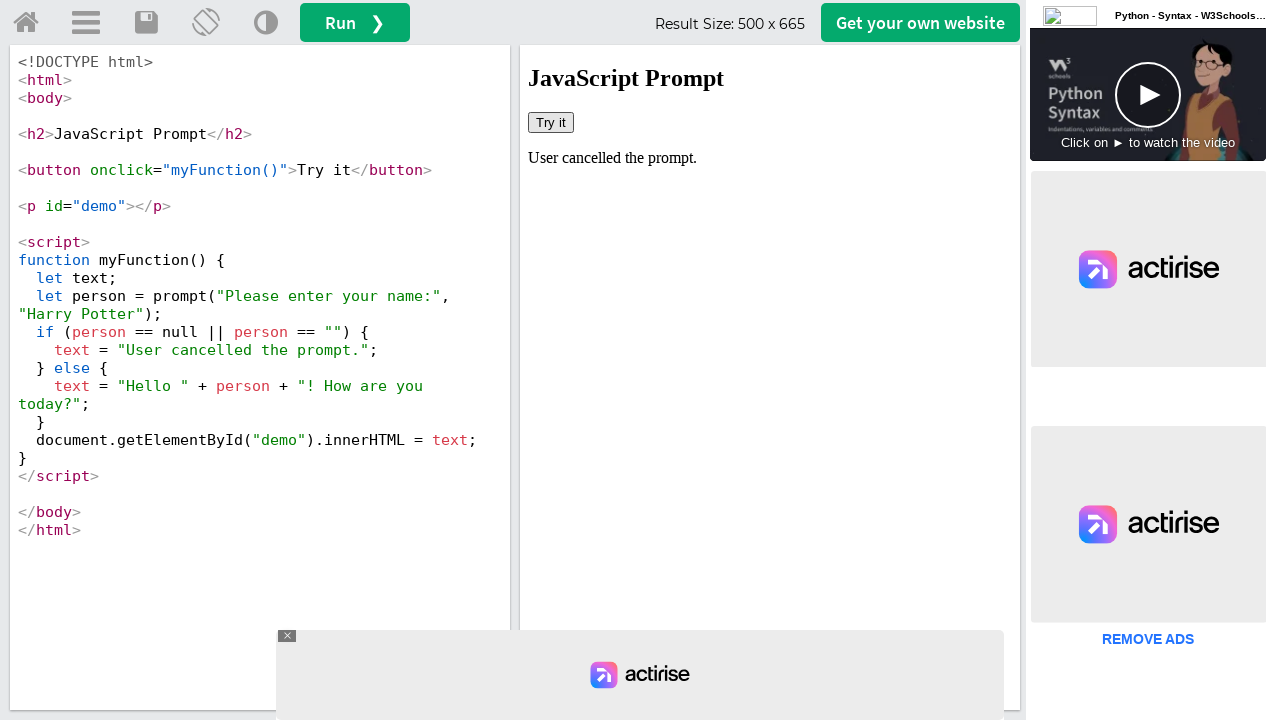

Retrieved text content from #demo element to verify result
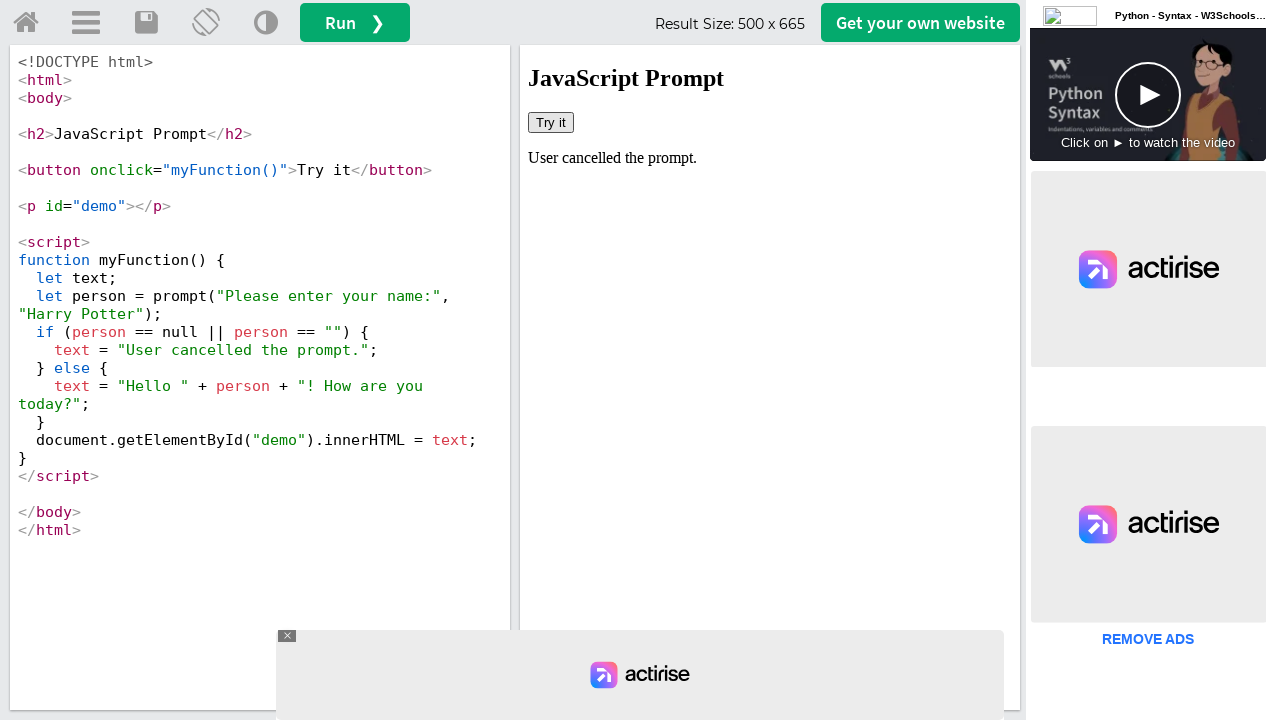

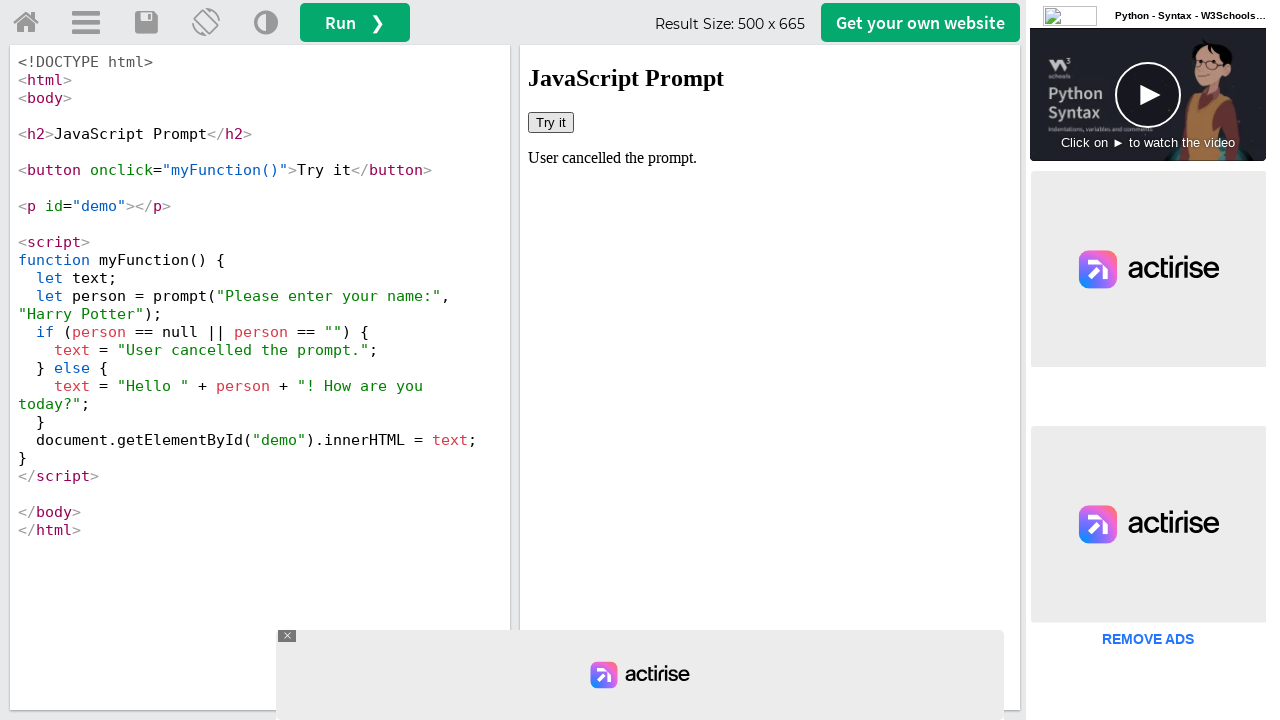